Tests simple JavaScript alert by clicking the alert button, accepting the alert, and verifying the confirmation message is displayed correctly.

Starting URL: http://the-internet.herokuapp.com/javascript_alerts

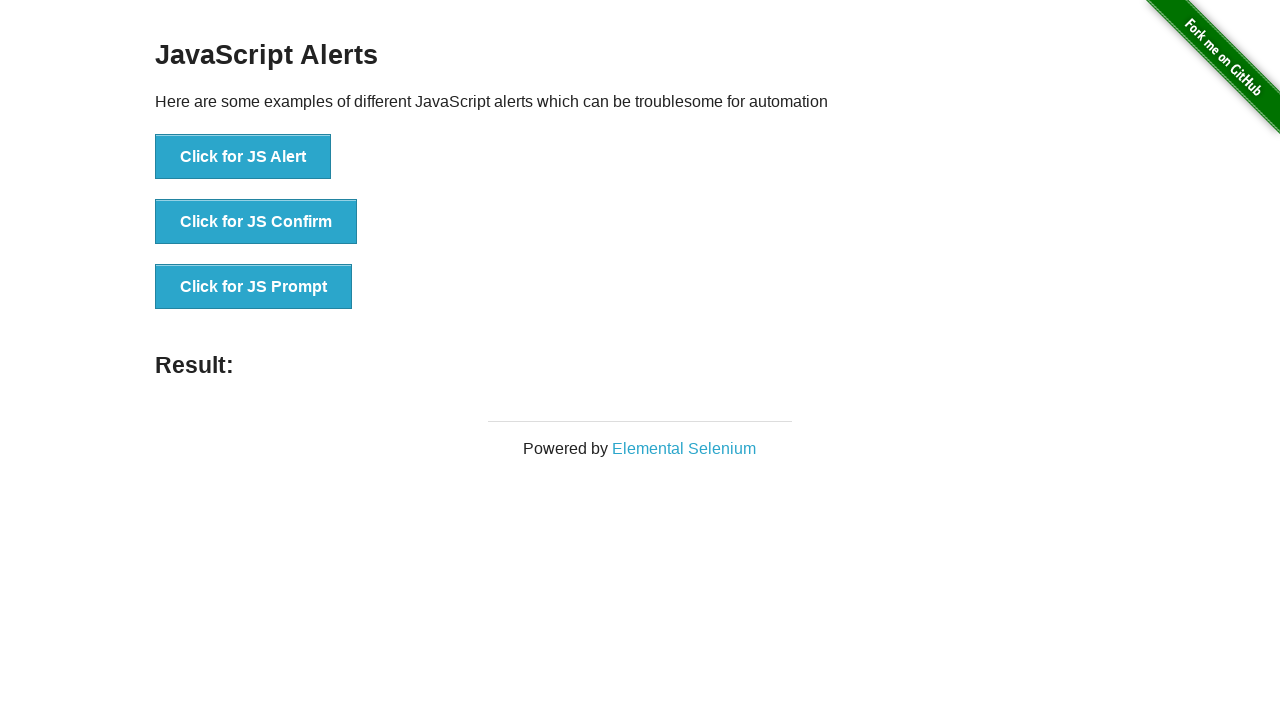

Clicked the 'Click for JS Alert' button to trigger the simple JavaScript alert at (243, 157) on xpath=//button[text()='Click for JS Alert']
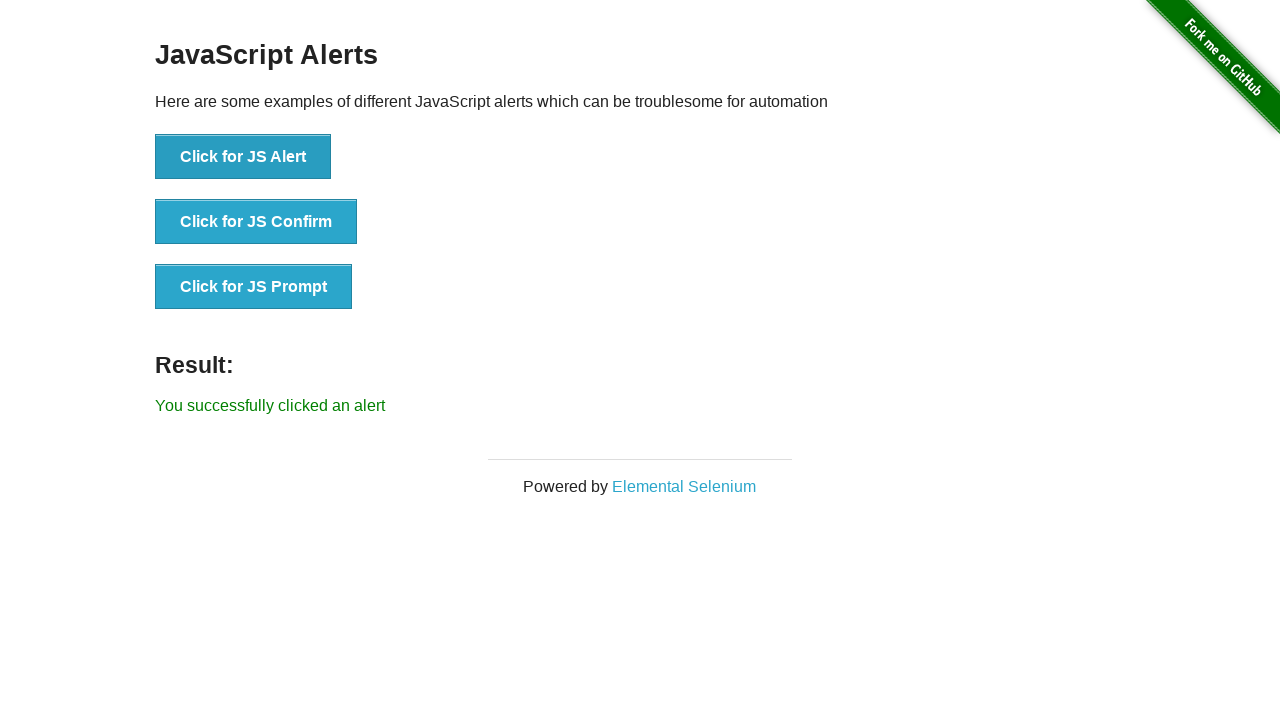

Set up dialog handler to accept the alert
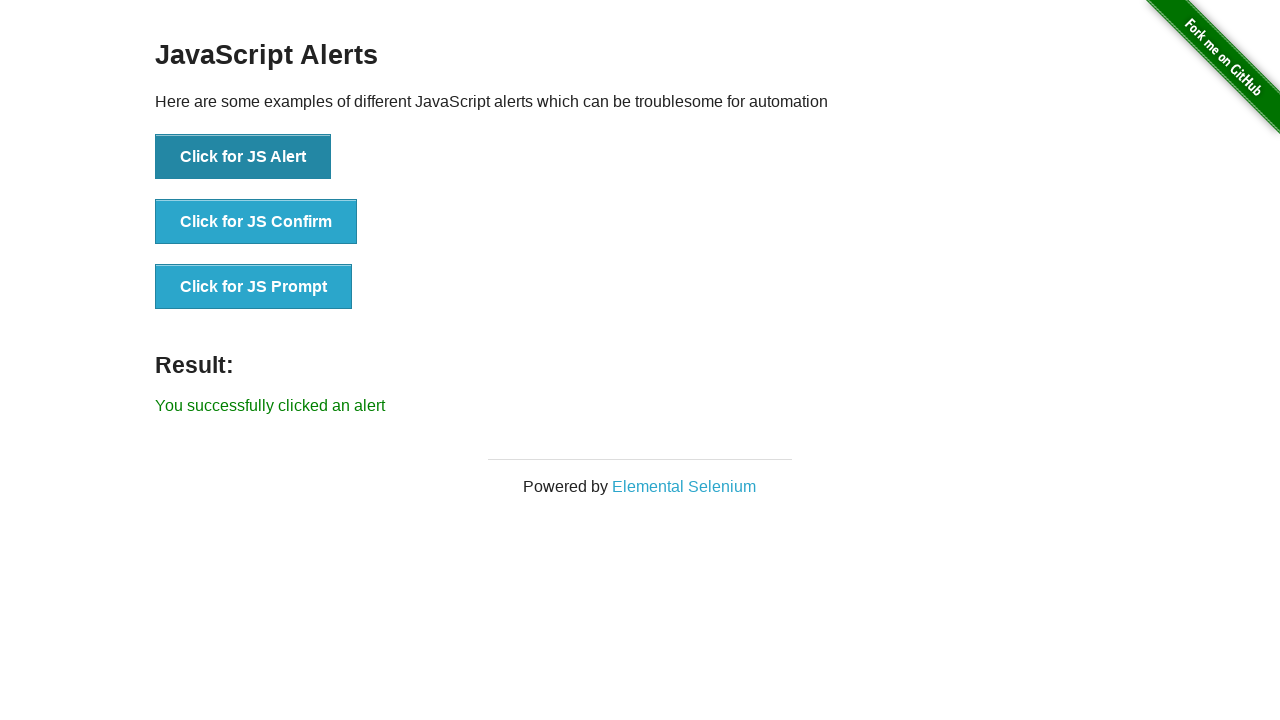

Waited for and verified the result message is displayed after accepting the alert
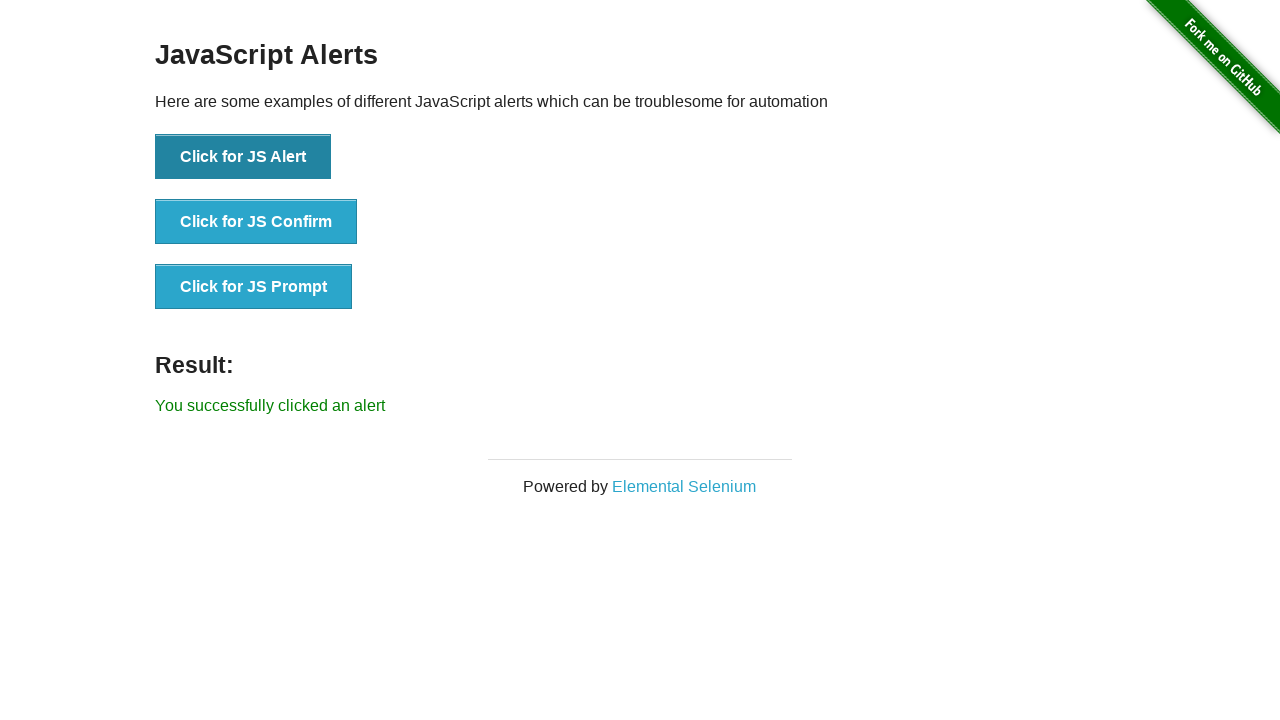

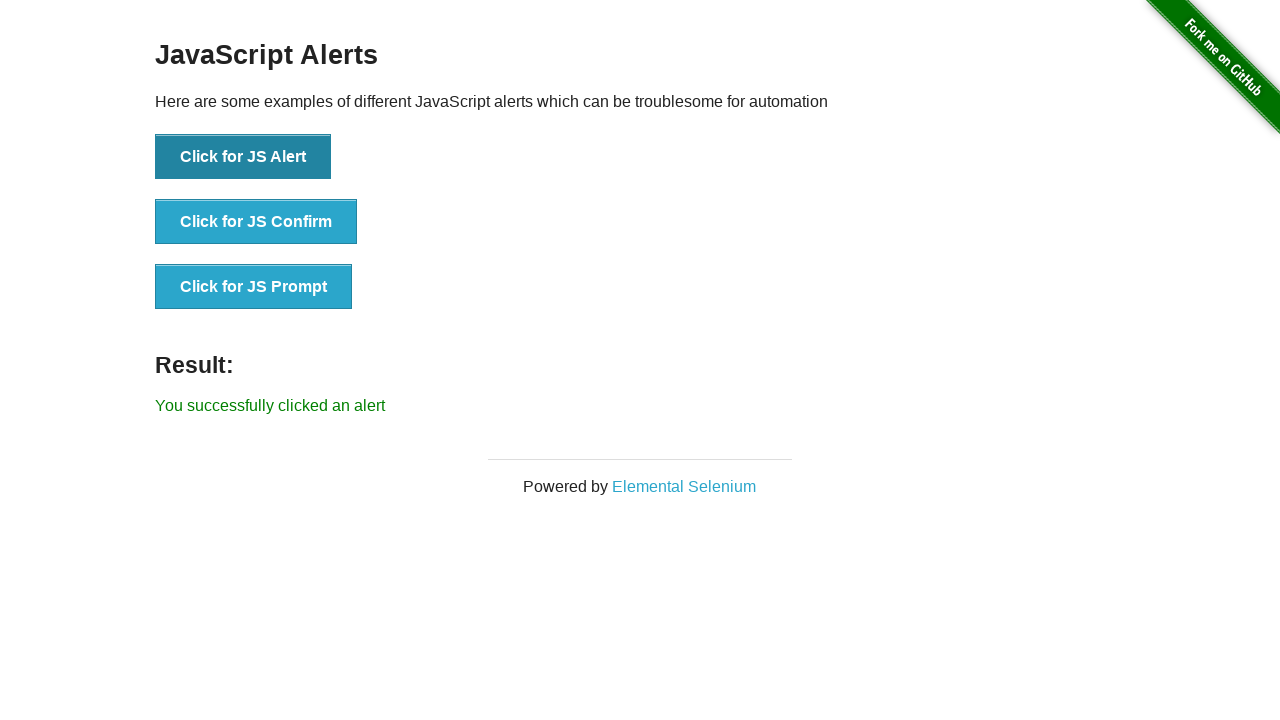